Tests nested frames navigation by clicking on the Nested Frames link, switching to the top frame, then to the middle frame, and verifying the content is accessible

Starting URL: https://the-internet.herokuapp.com/

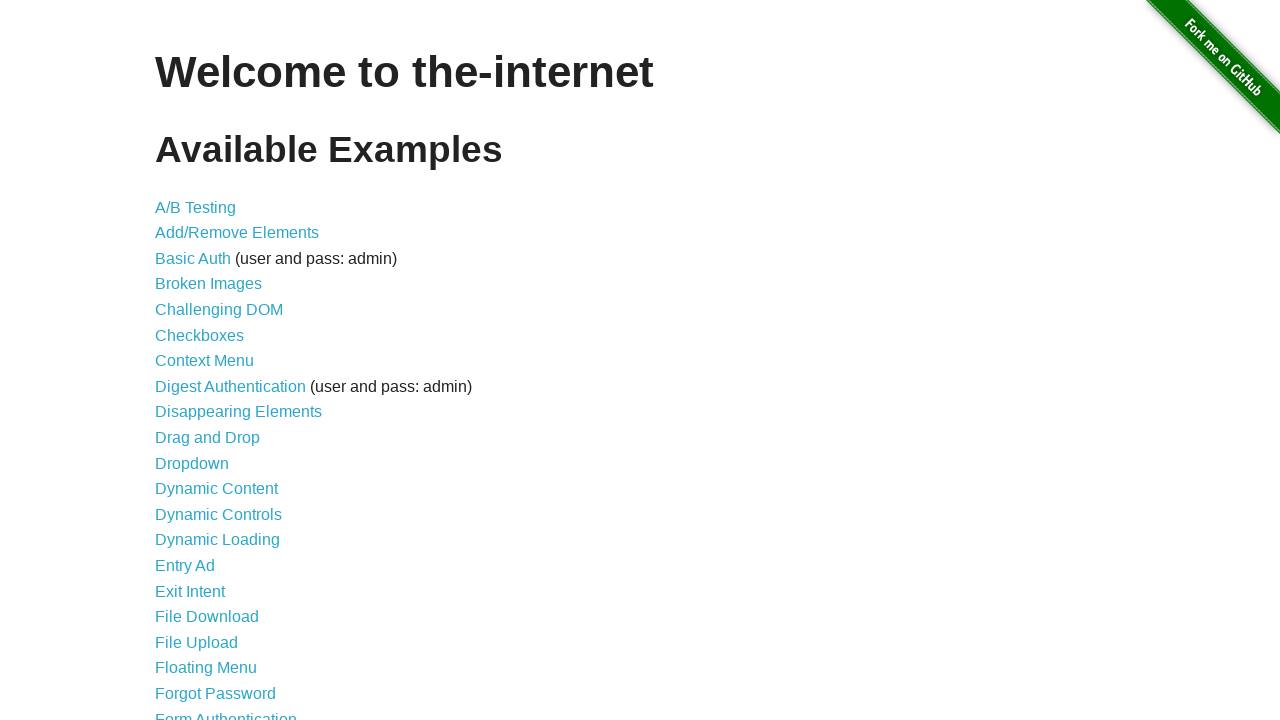

Clicked on the Nested Frames link at (210, 395) on text=Nested Frames
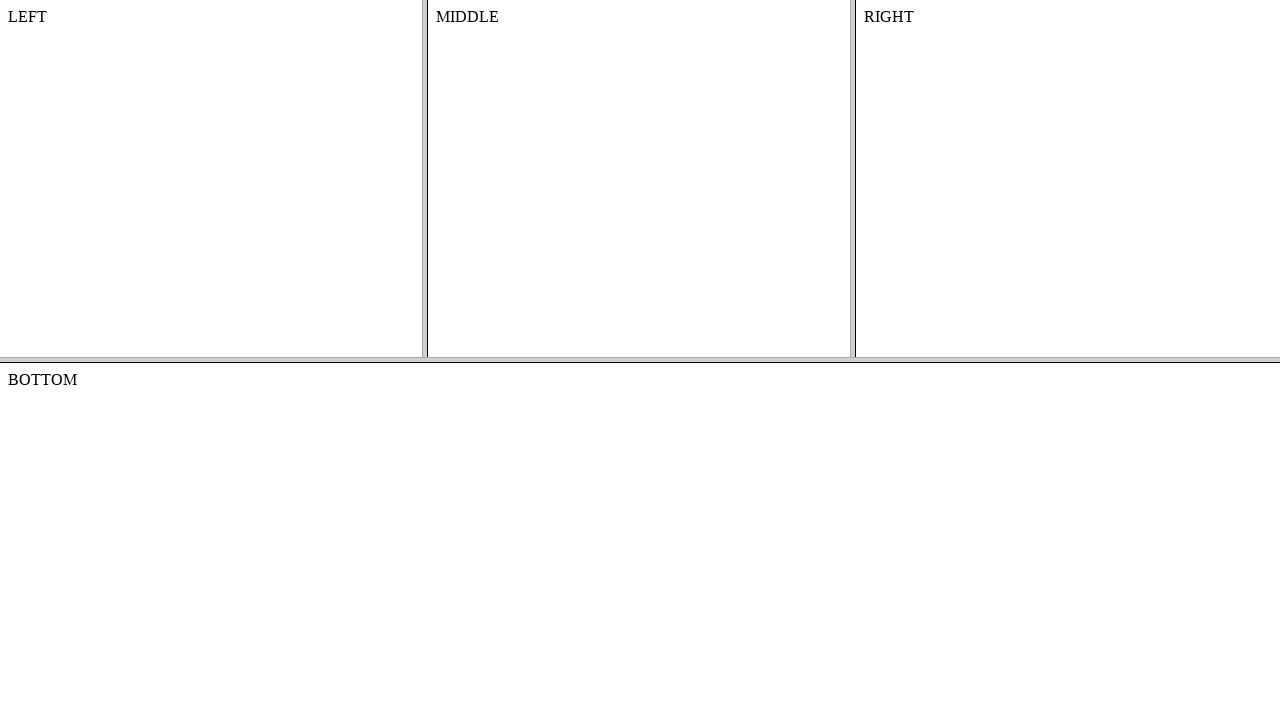

Located and switched to the top frame
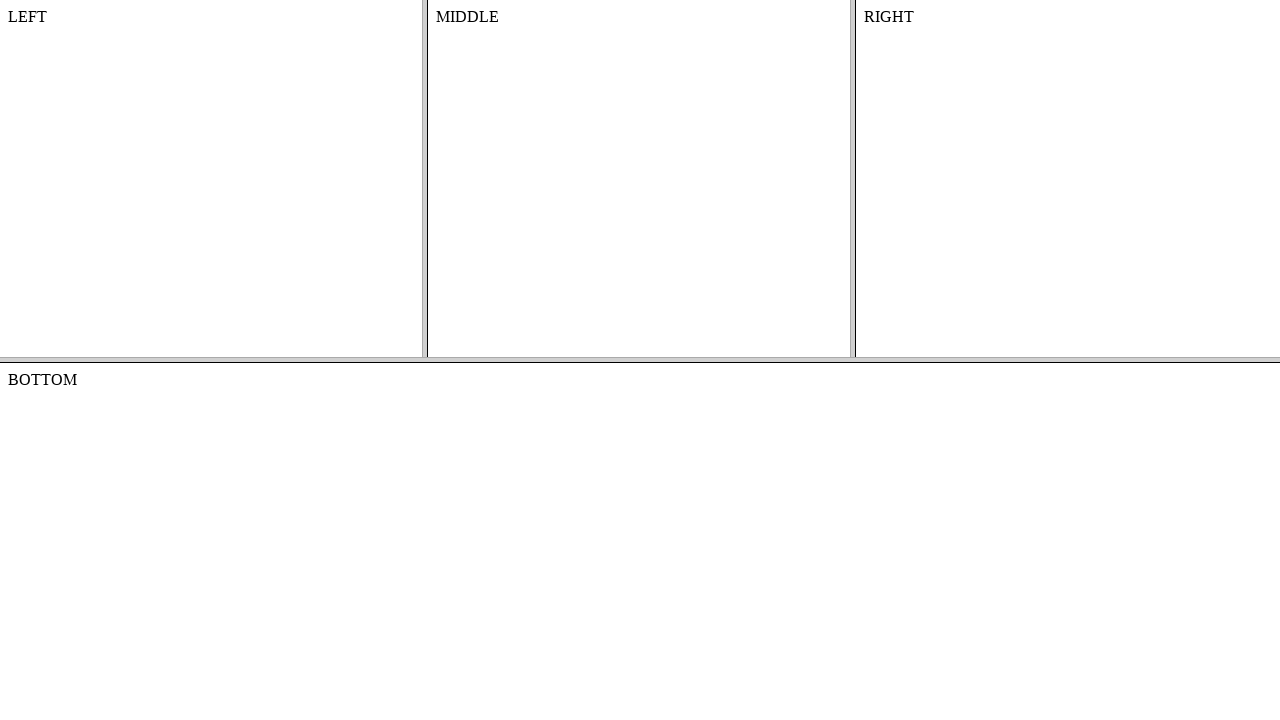

Located and switched to the middle frame within the top frame
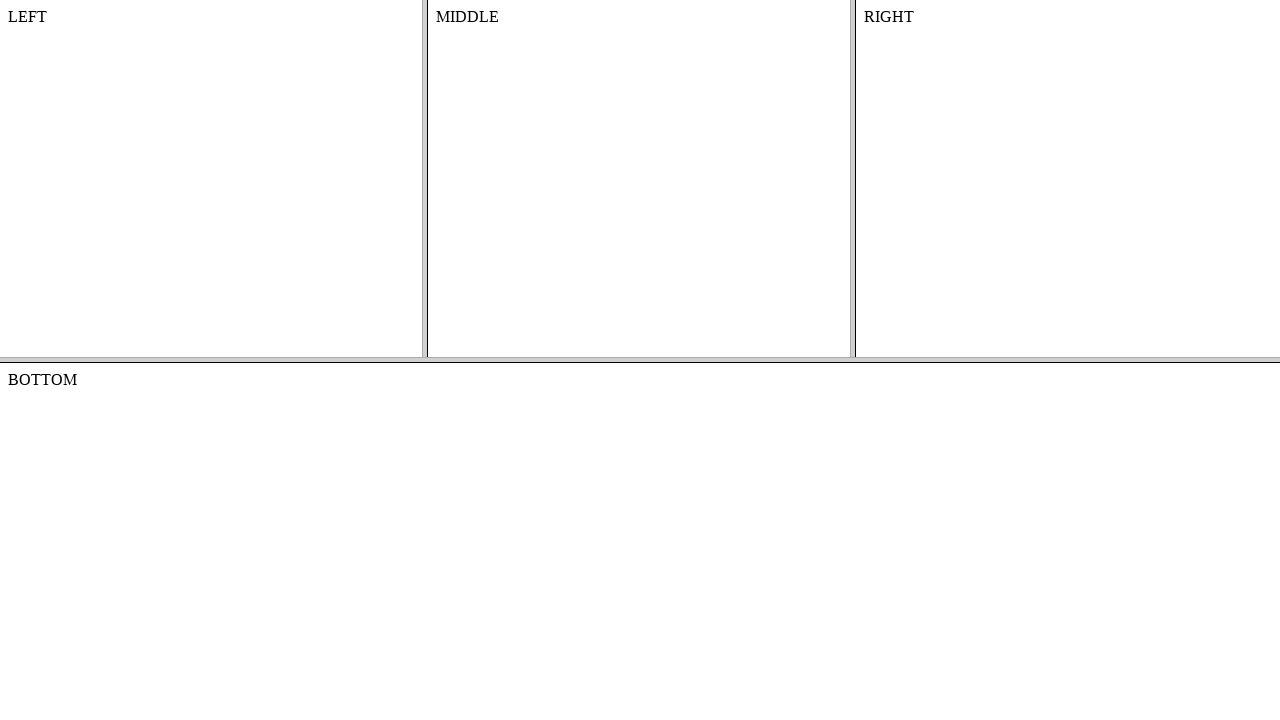

Verified that the content element is accessible in the nested frame
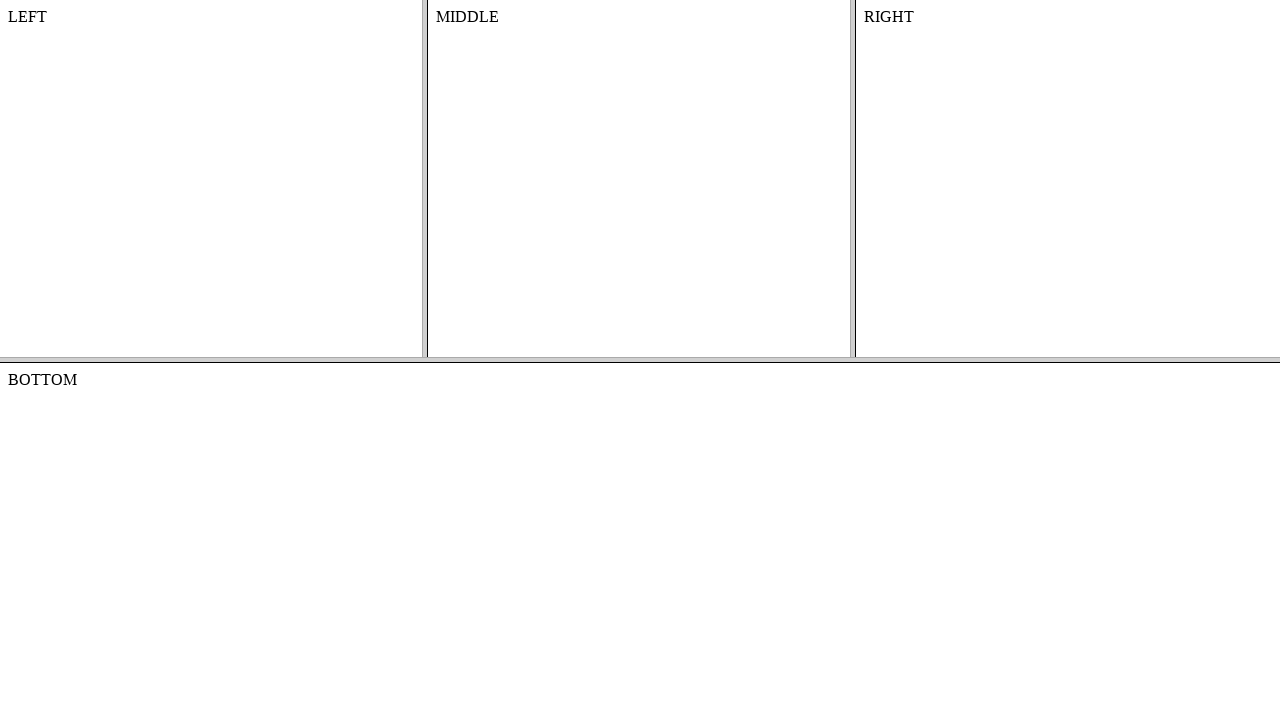

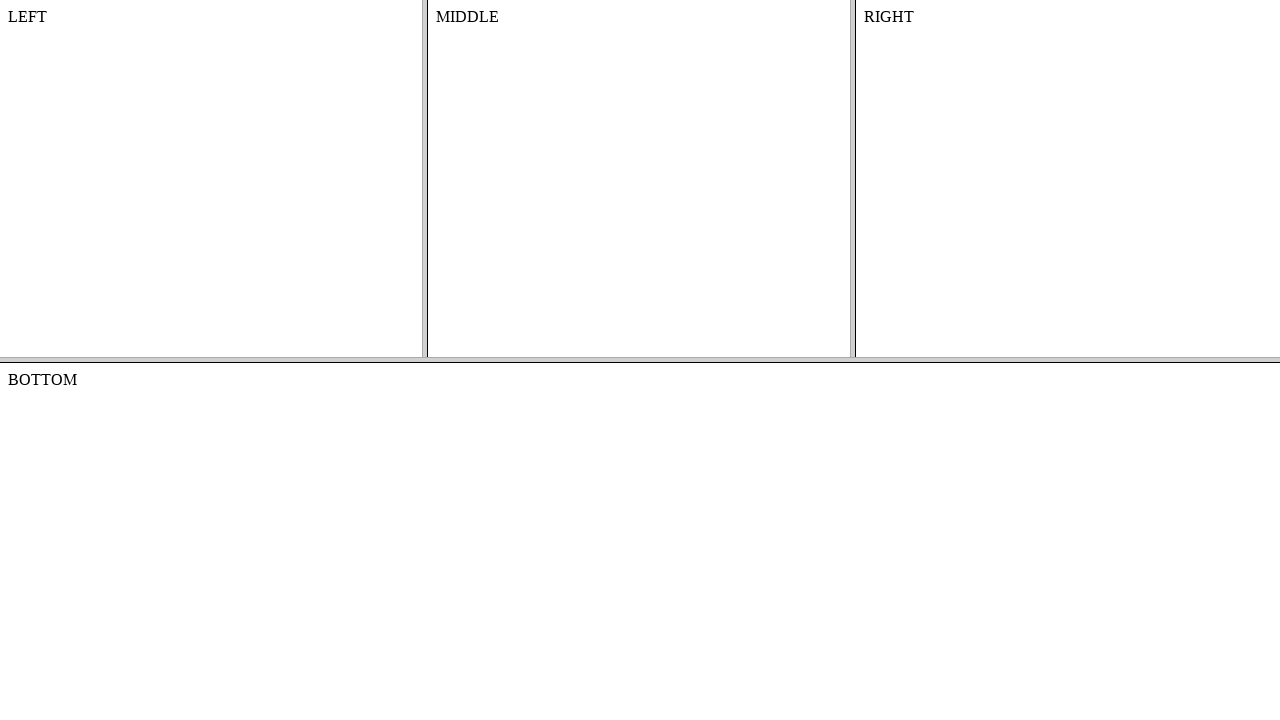